Tests the OK & Cancel alert functionality by clicking a tab, triggering a confirm dialog, and accepting it

Starting URL: https://demo.automationtesting.in/Alerts.html

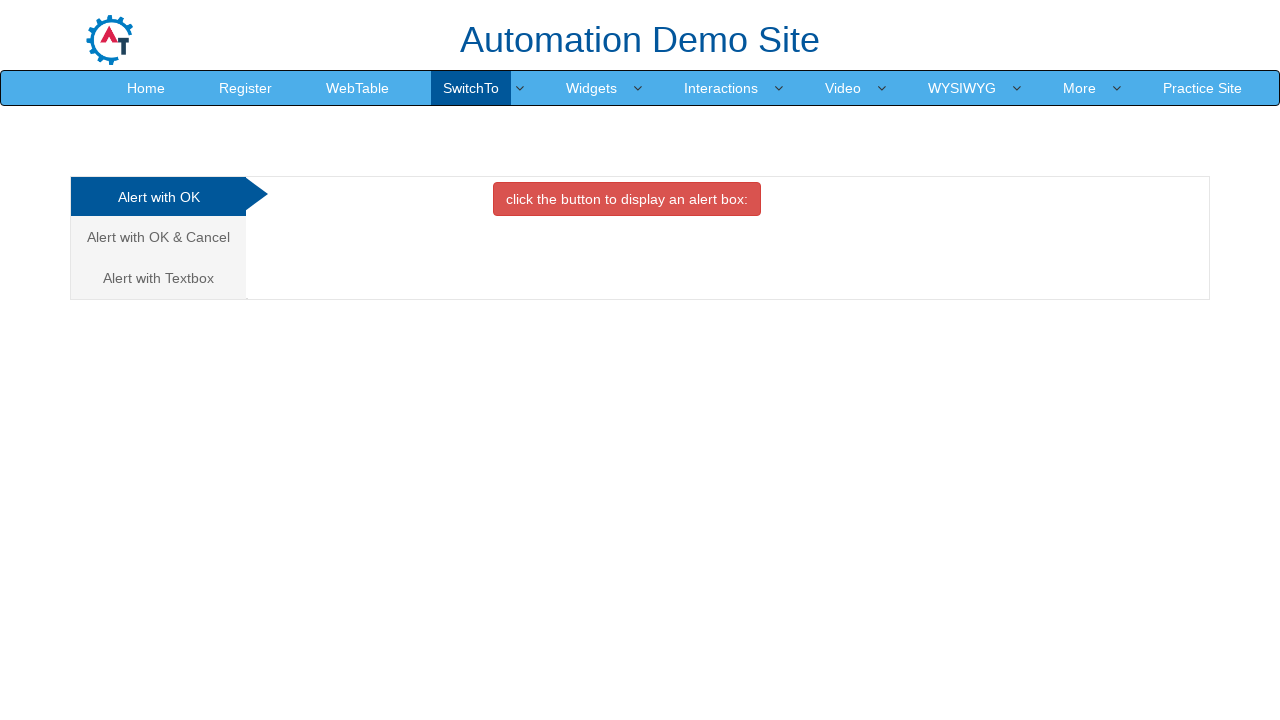

Clicked on the Cancel Tab (OK & Cancel) at (158, 237) on a[href='#CancelTab']
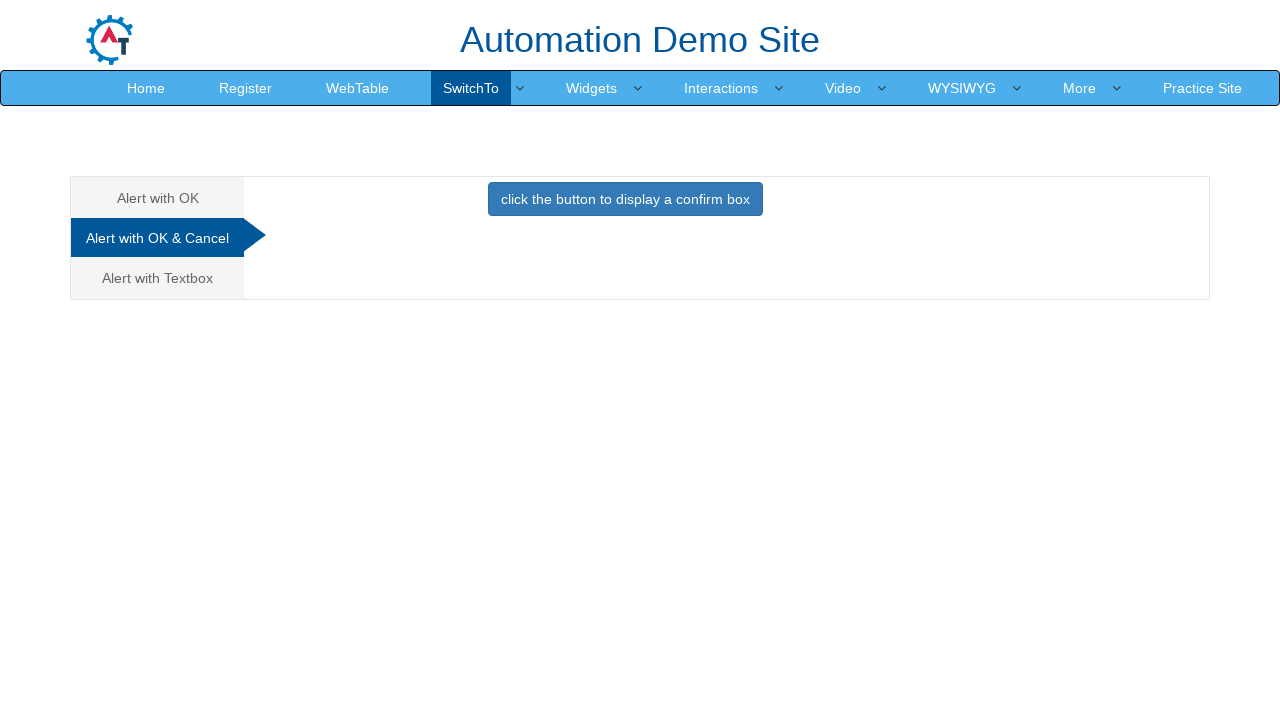

Cancel tab content became visible
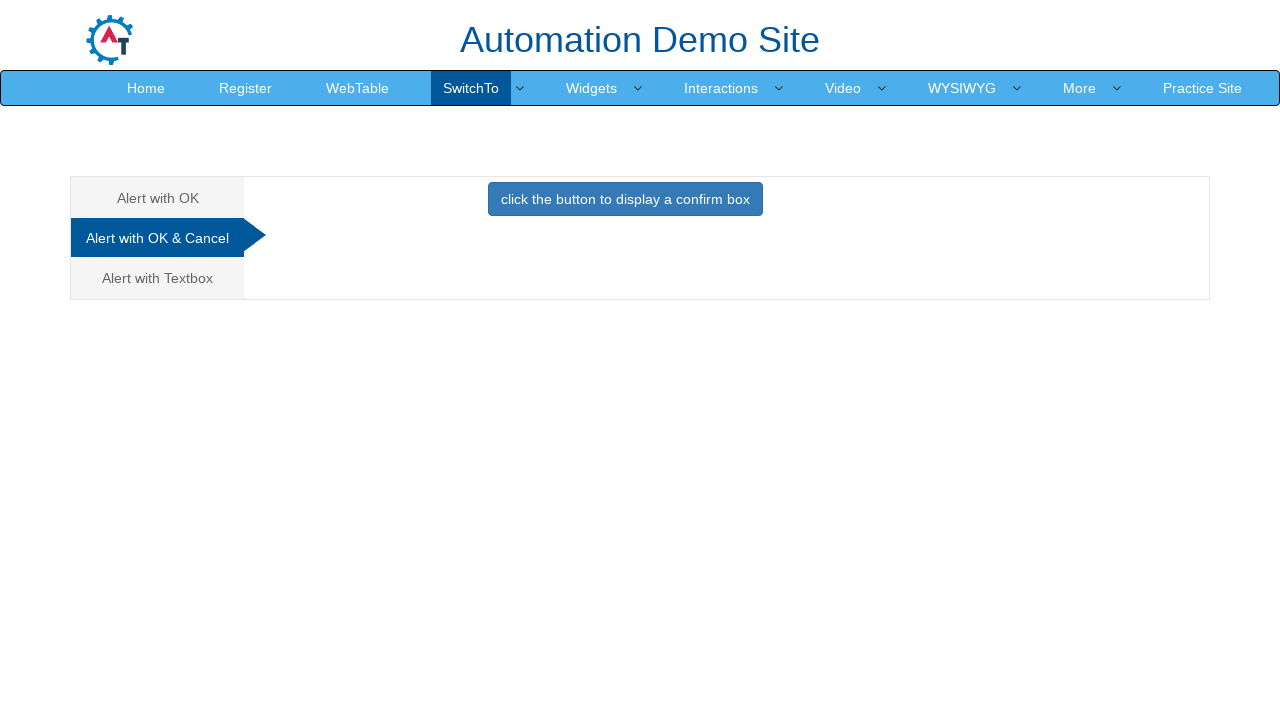

Set up dialog handler to accept confirm dialogs
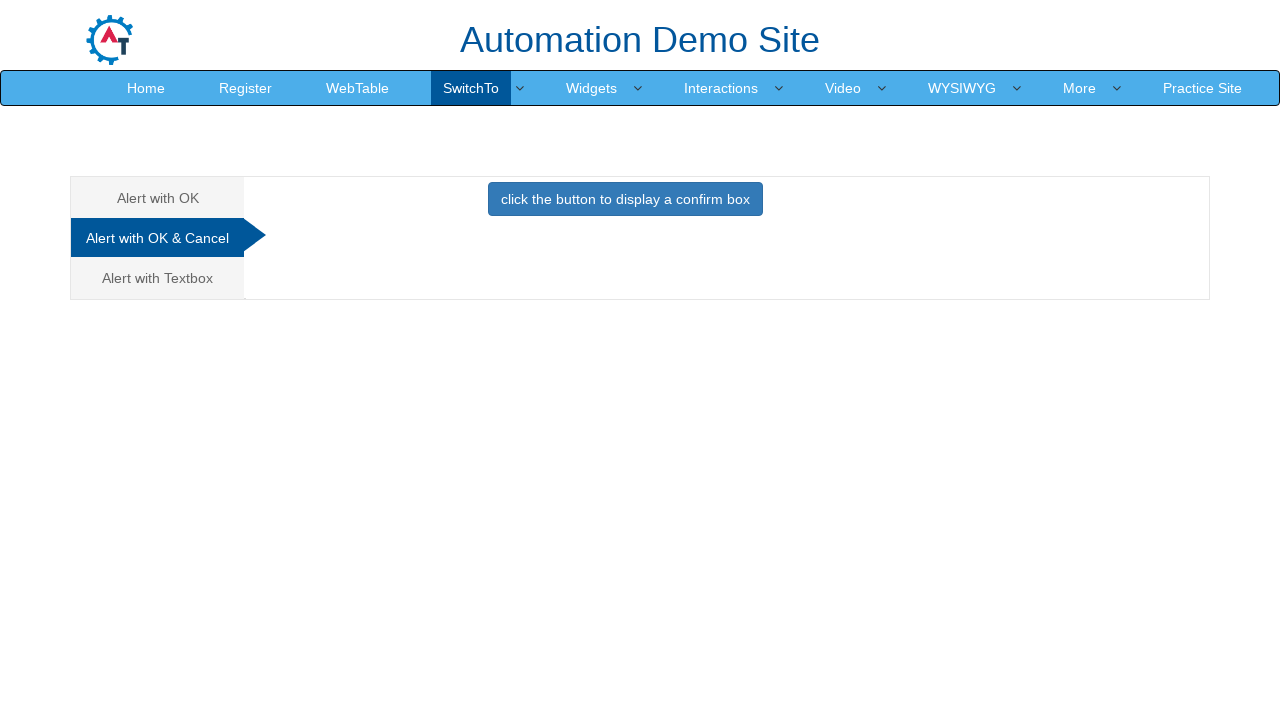

Clicked button to trigger confirm dialog at (625, 199) on div#CancelTab button
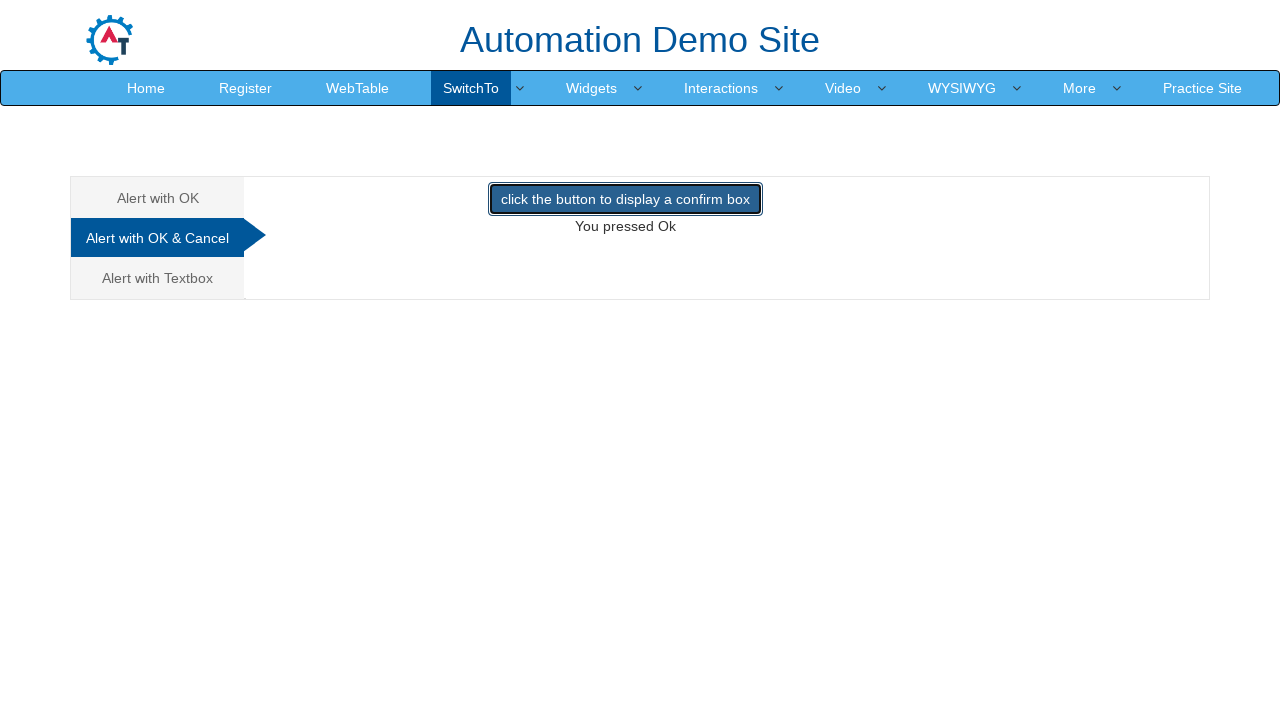

Waited for alert interaction to complete
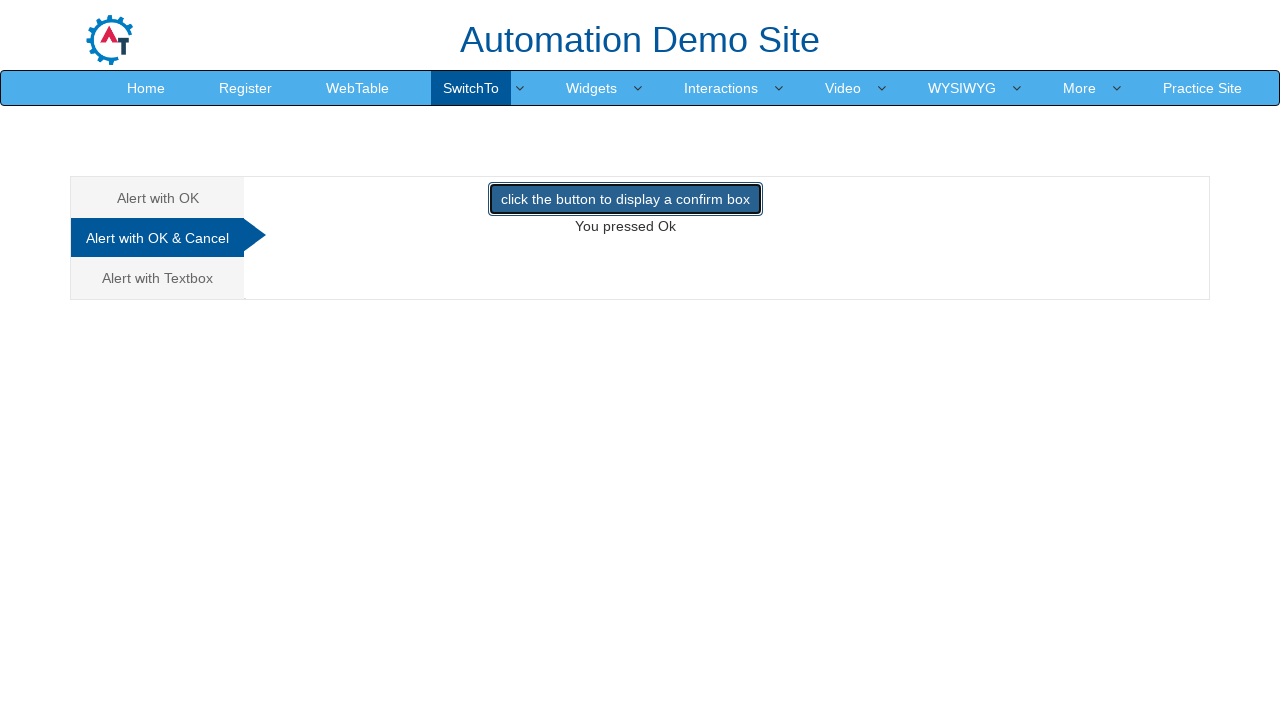

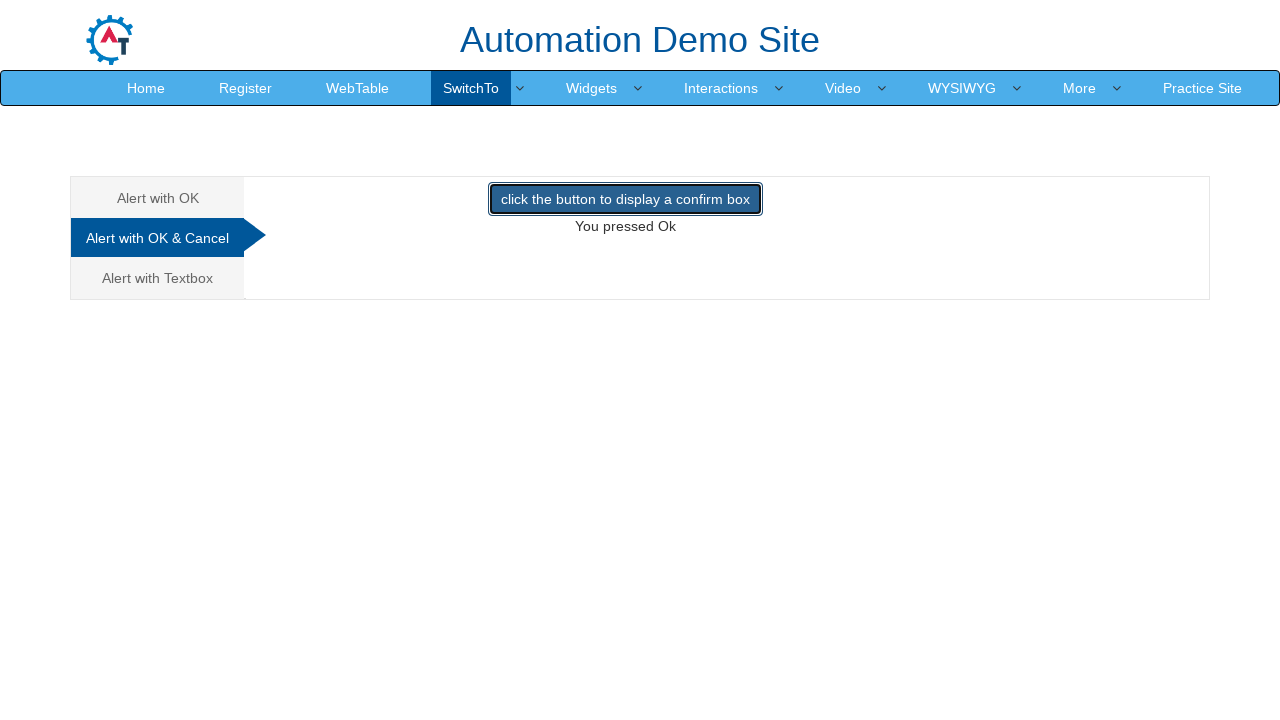